Tests dropdown selection functionality by reading two numbers from the page, calculating their sum, selecting the result from a dropdown menu, and submitting the form.

Starting URL: http://suninjuly.github.io/selects1.html

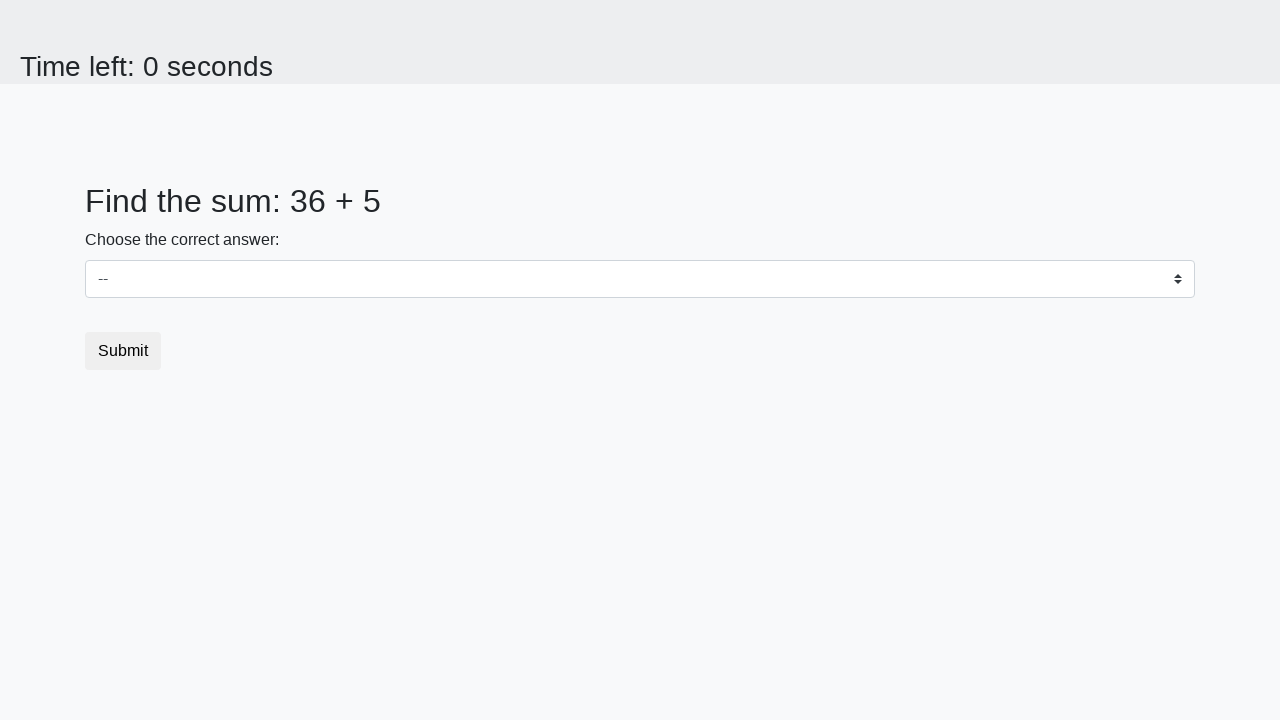

Read first number from #num1 element
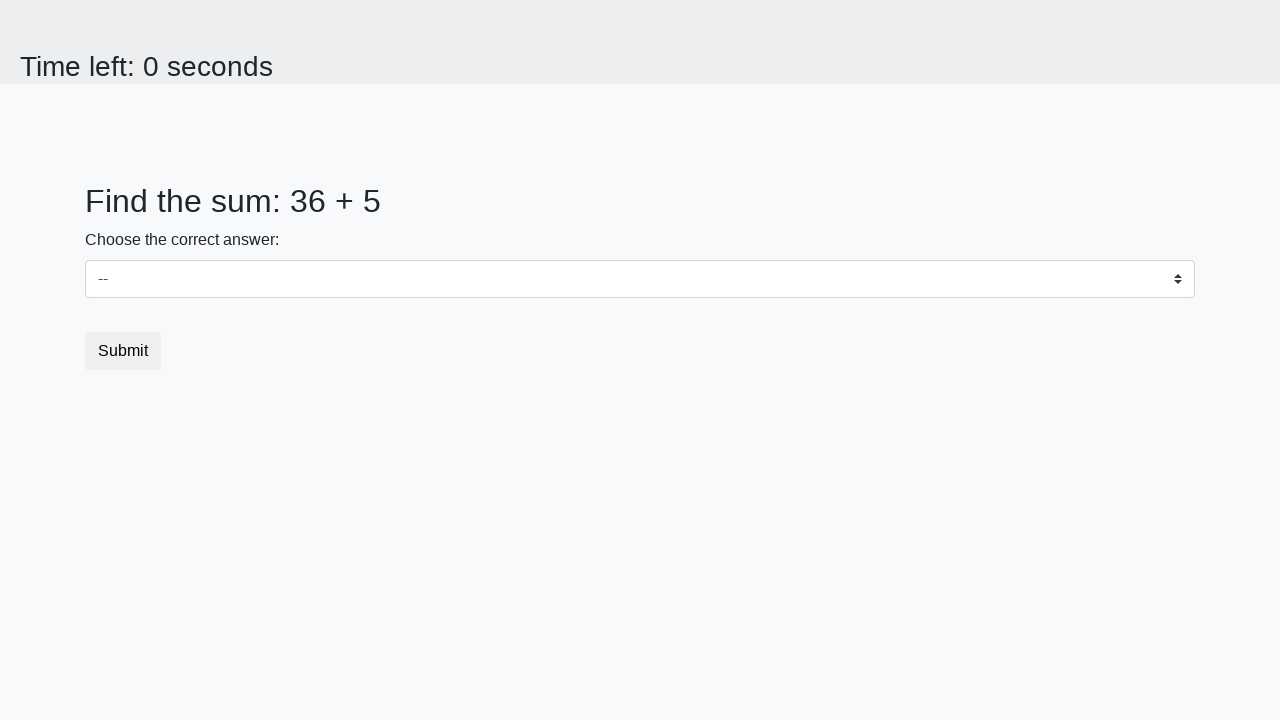

Read second number from #num2 element
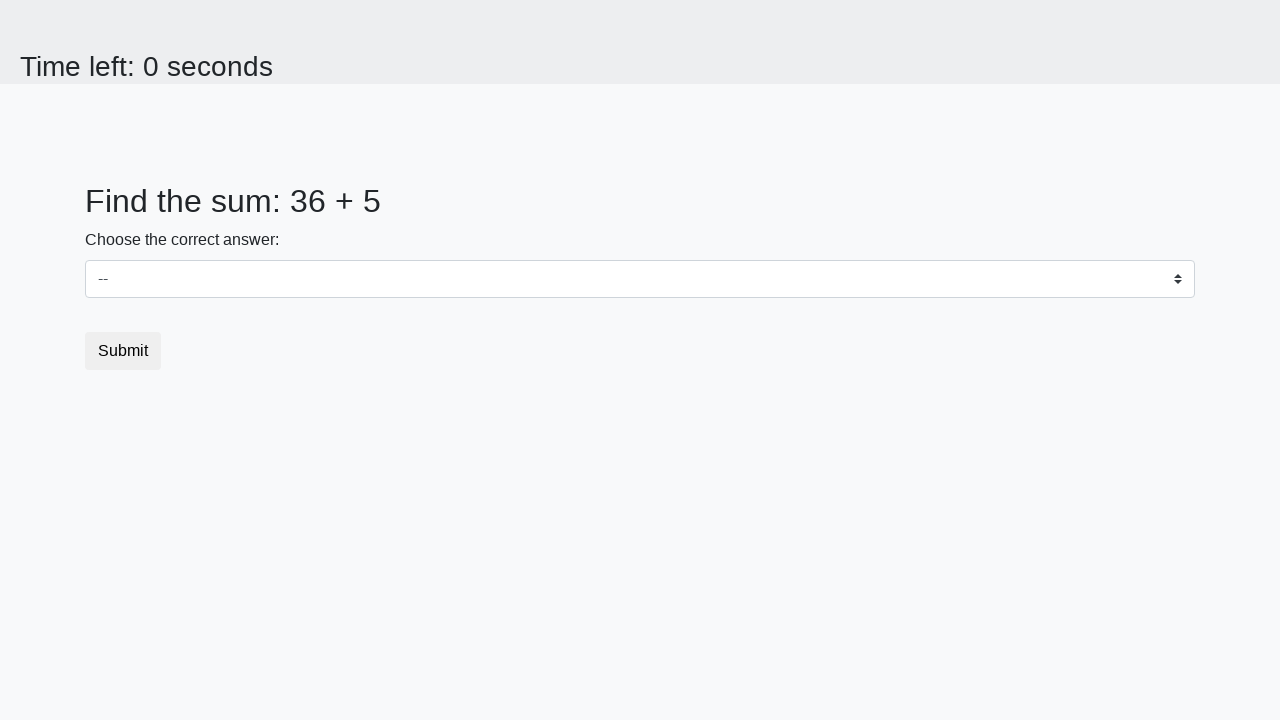

Calculated sum of 36 + 5 = 41
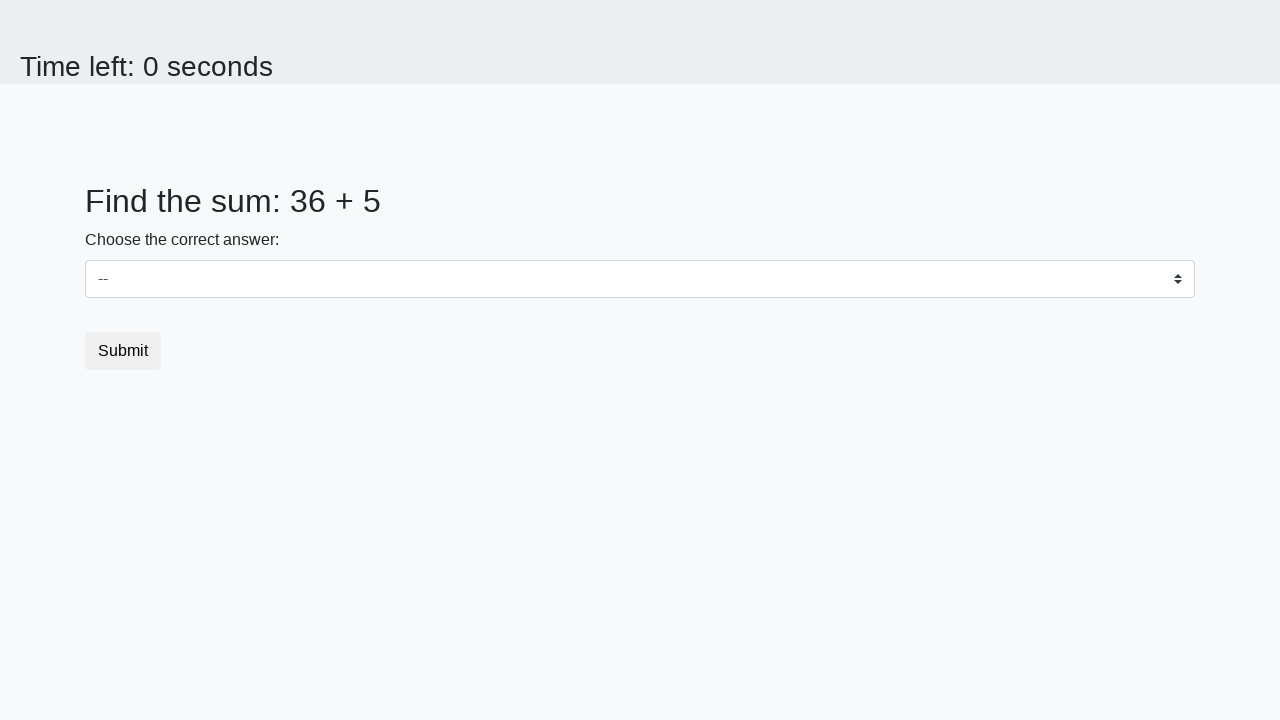

Selected '41' from dropdown menu on select
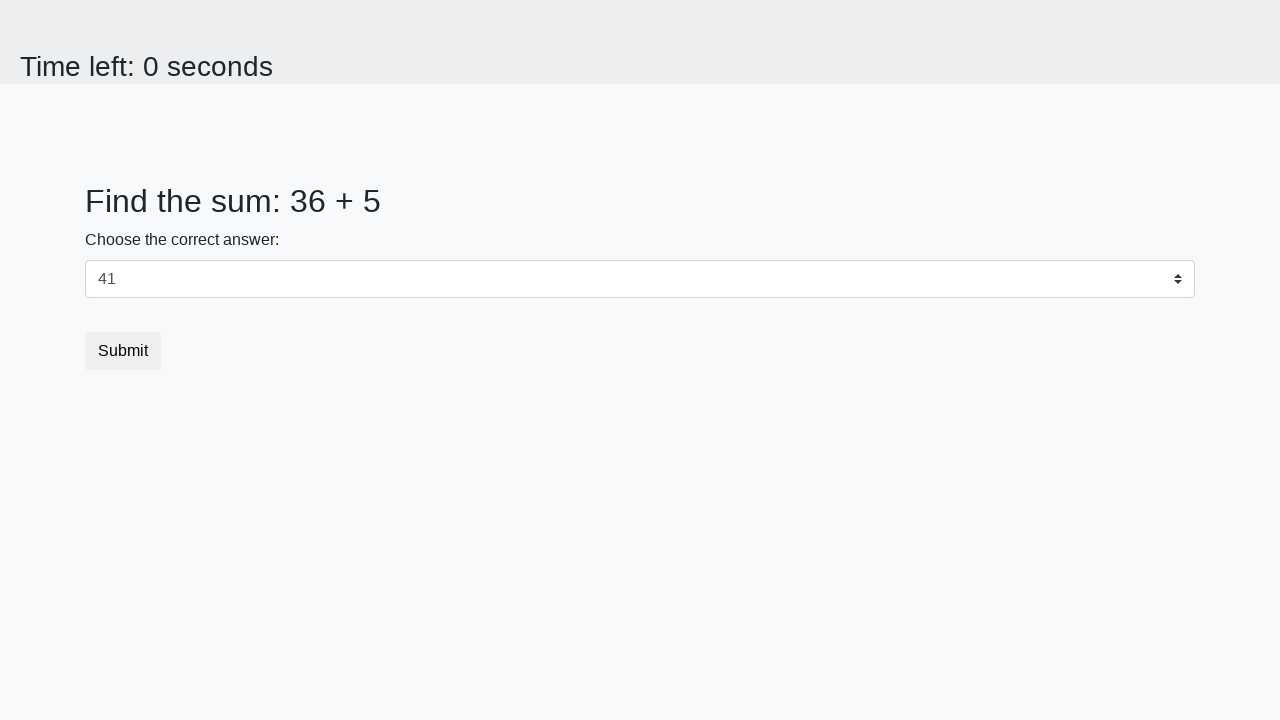

Clicked submit button to submit the form at (123, 351) on button.btn
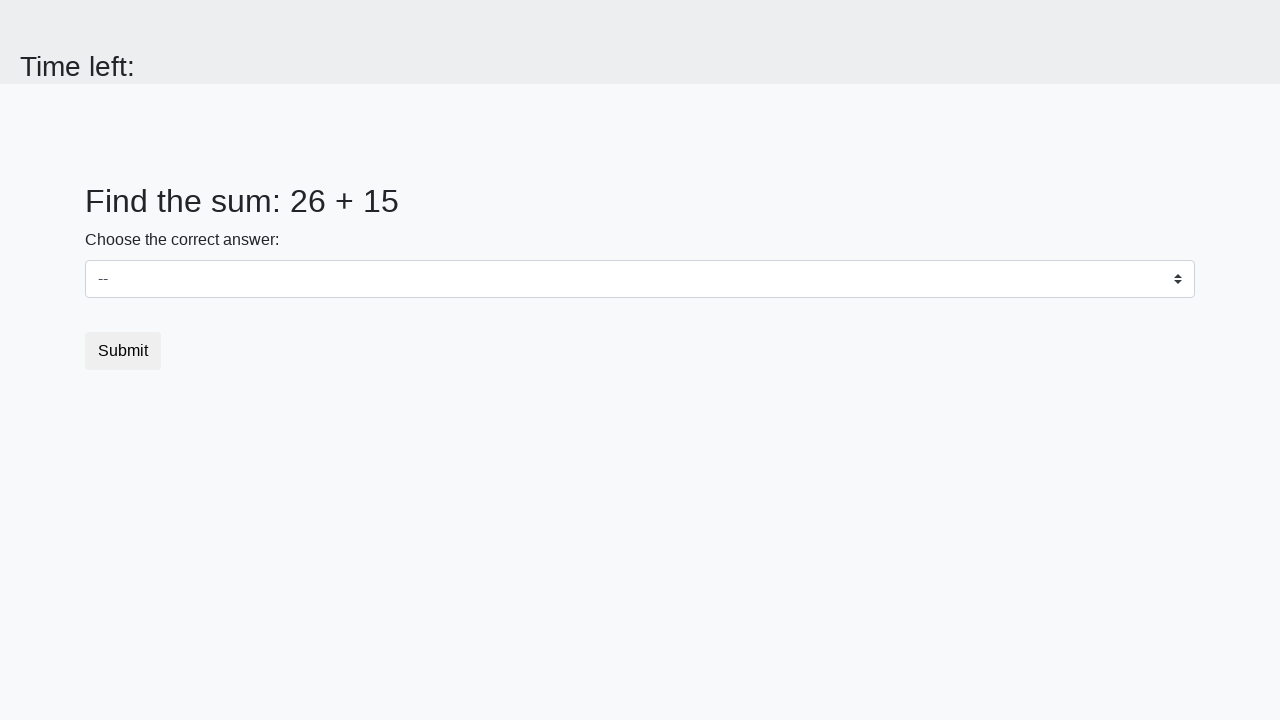

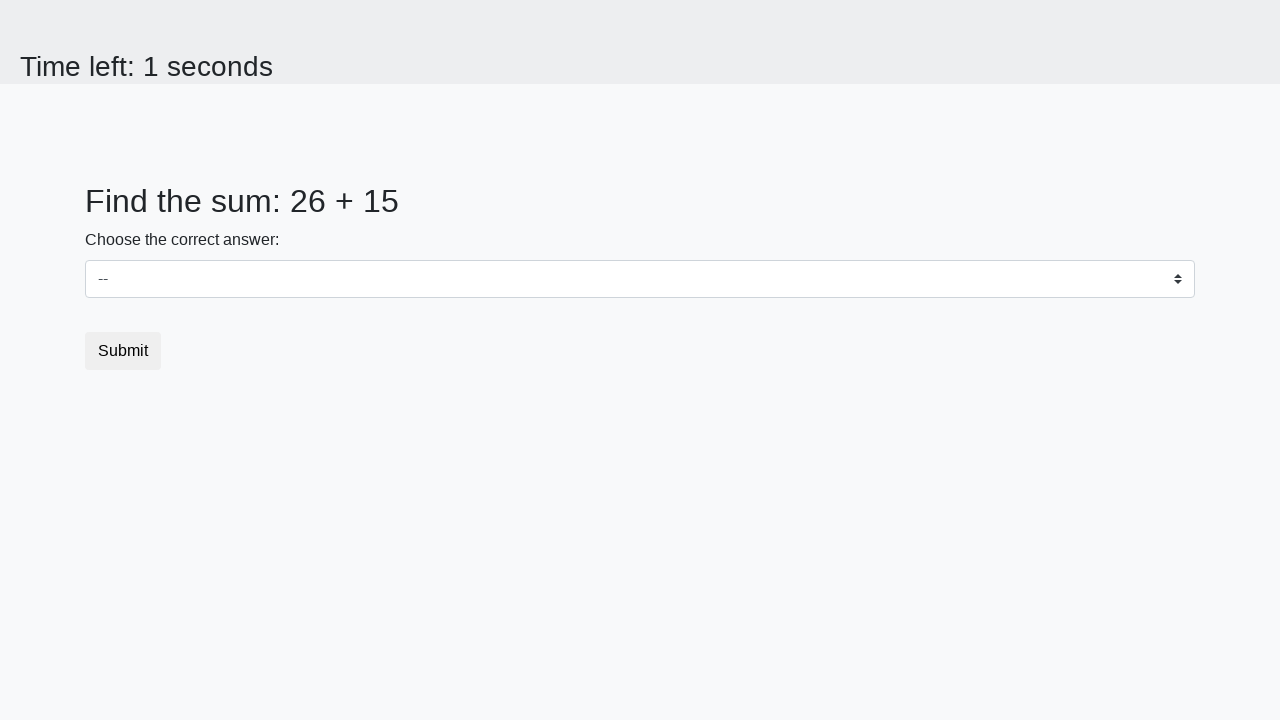